Tests browser back navigation by clicking a link, then navigating back and verifying the URL returns to the original page

Starting URL: https://uljanovs.github.io/site/examples/po

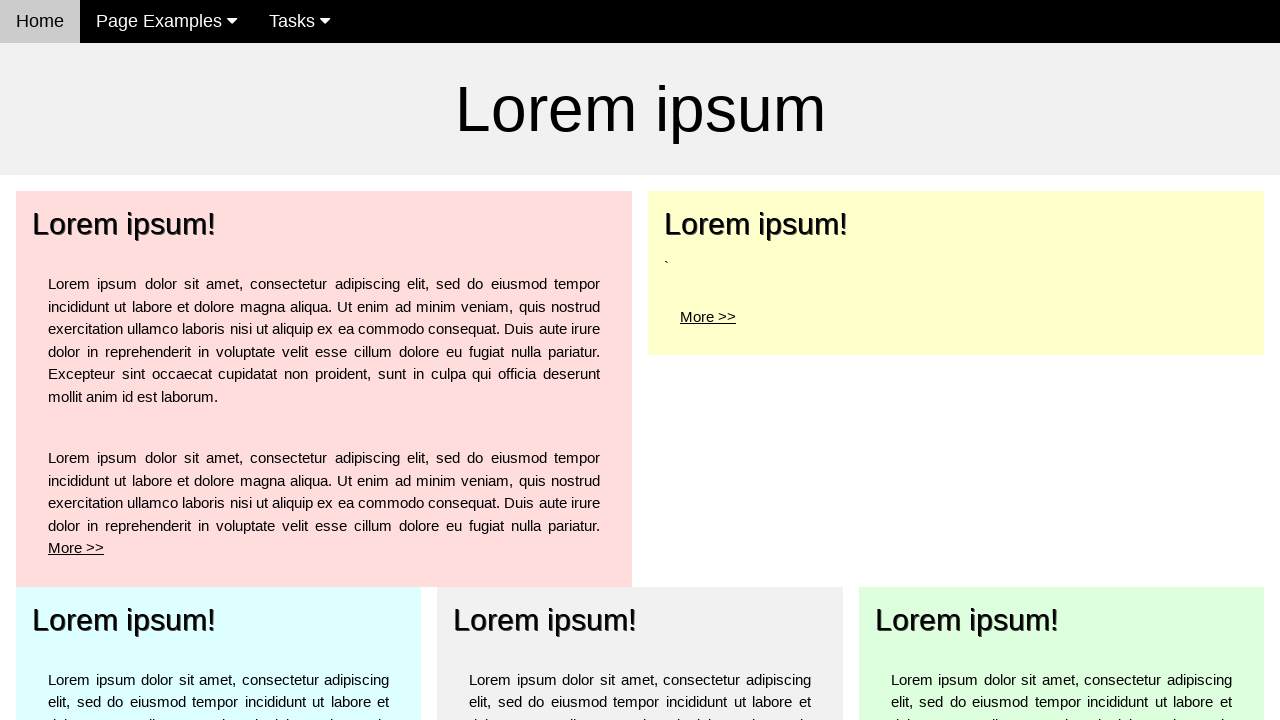

Clicked 'More' link at (76, 548) on a:has-text('More')
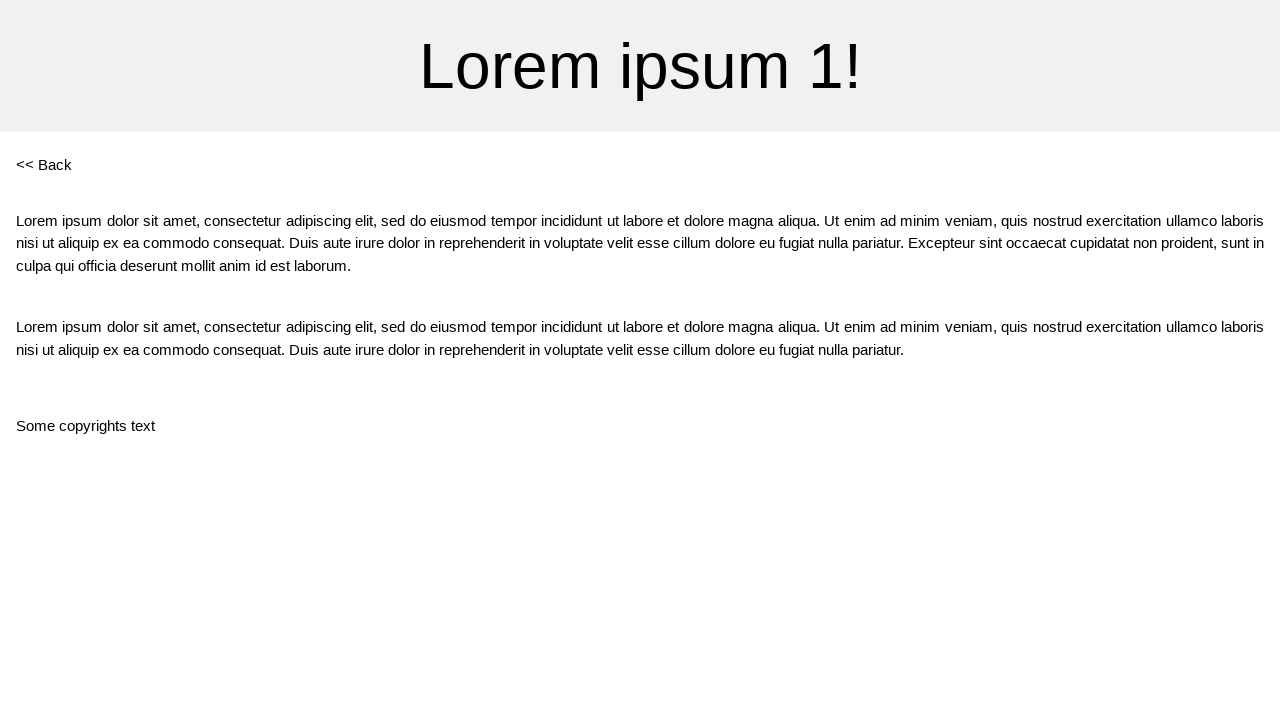

URL changed to po1 page
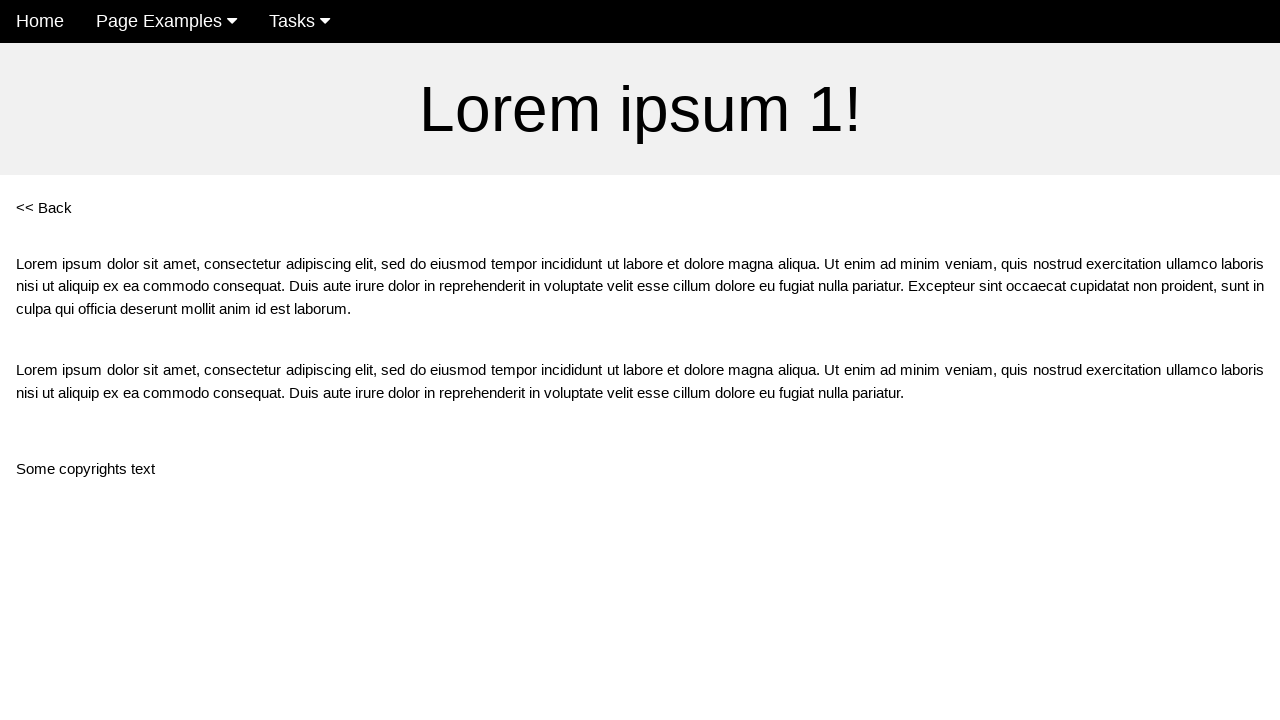

Clicked browser back button
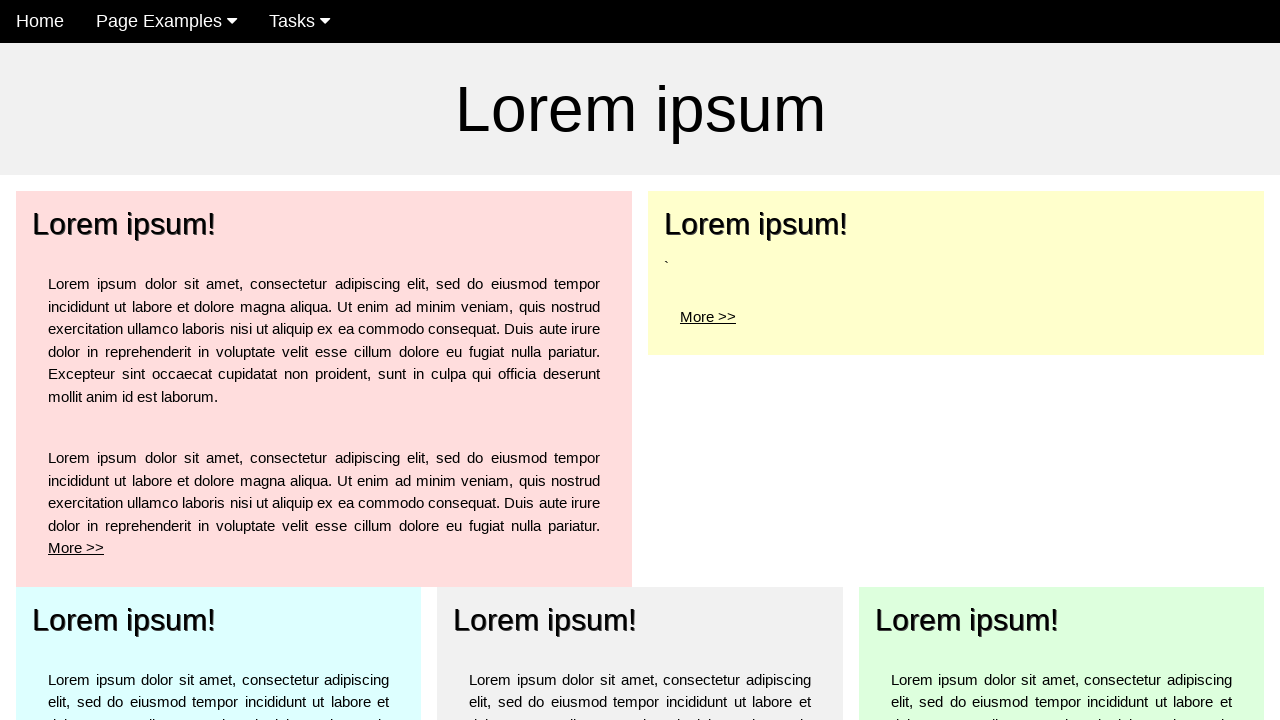

URL returned to original po page after back navigation
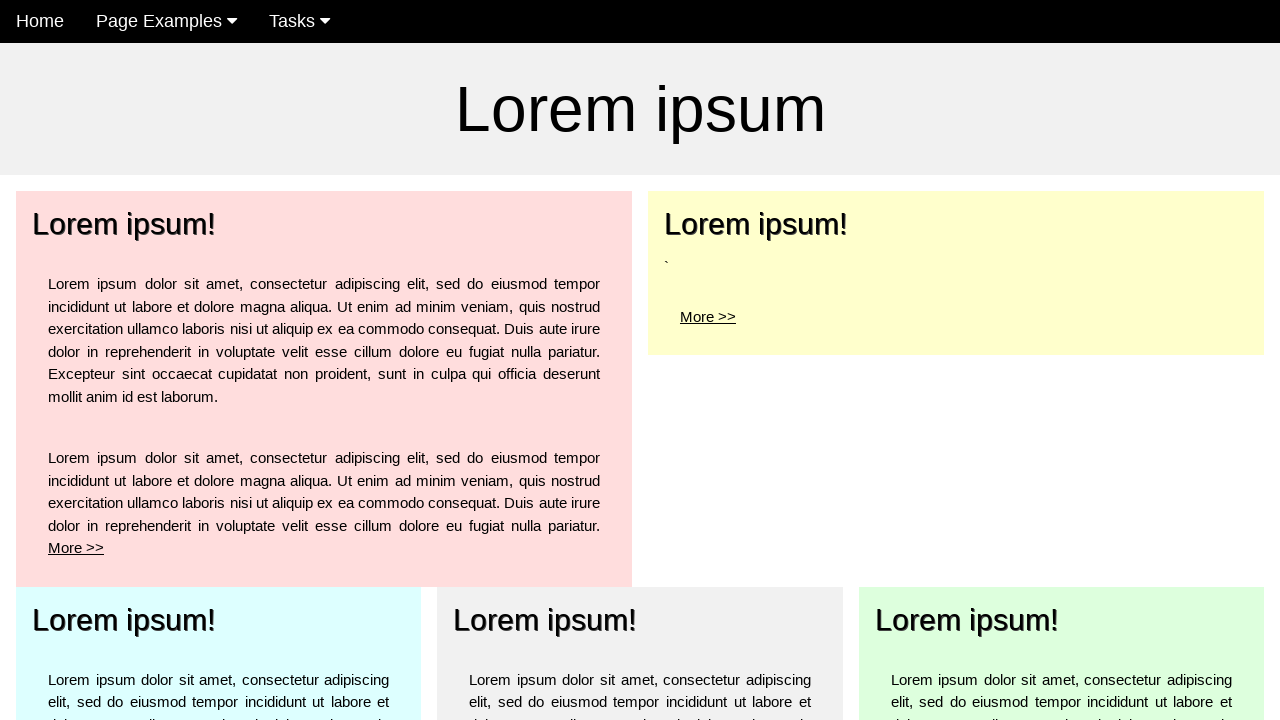

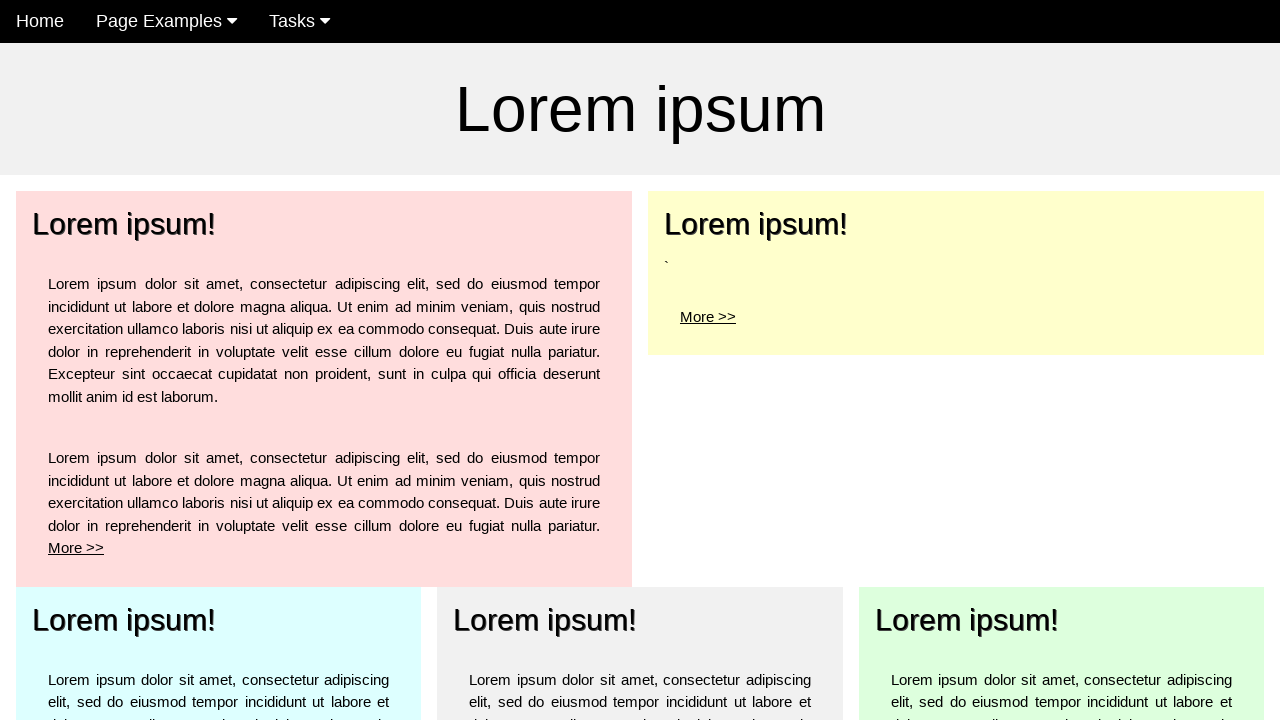